Tests the order cancellation flow by adding a product to cart, initiating checkout, and then canceling the order process

Starting URL: https://www.demoblaze.com/index.html

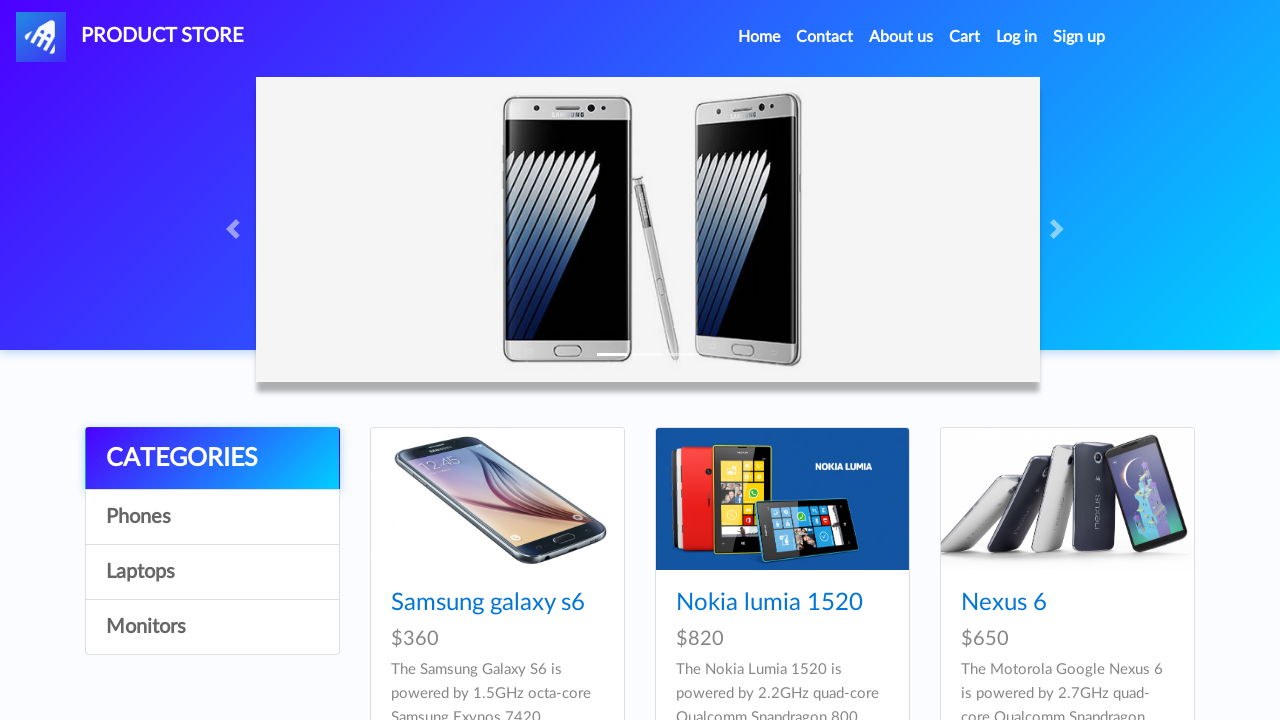

Clicked on Samsung Galaxy S6 product at (488, 603) on xpath=/html/body/div[5]/div/div[2]/div/div[1]/div/div/h4/a
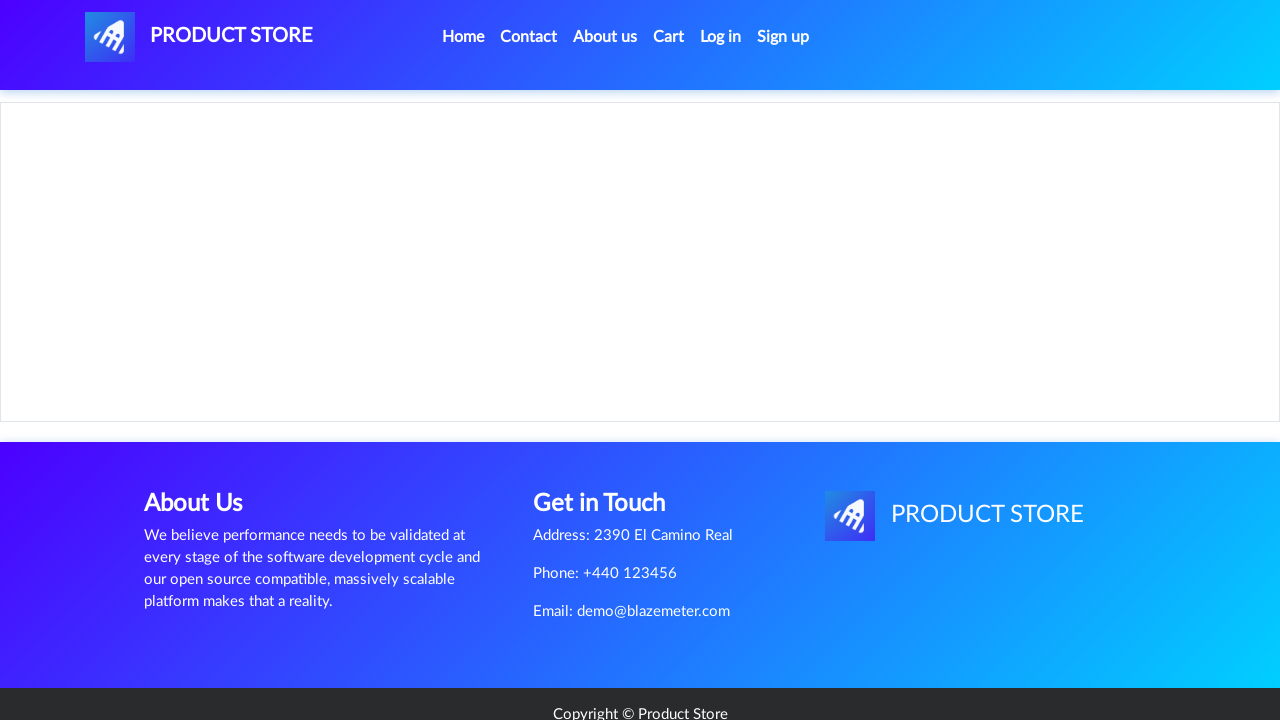

Waited for product page to load
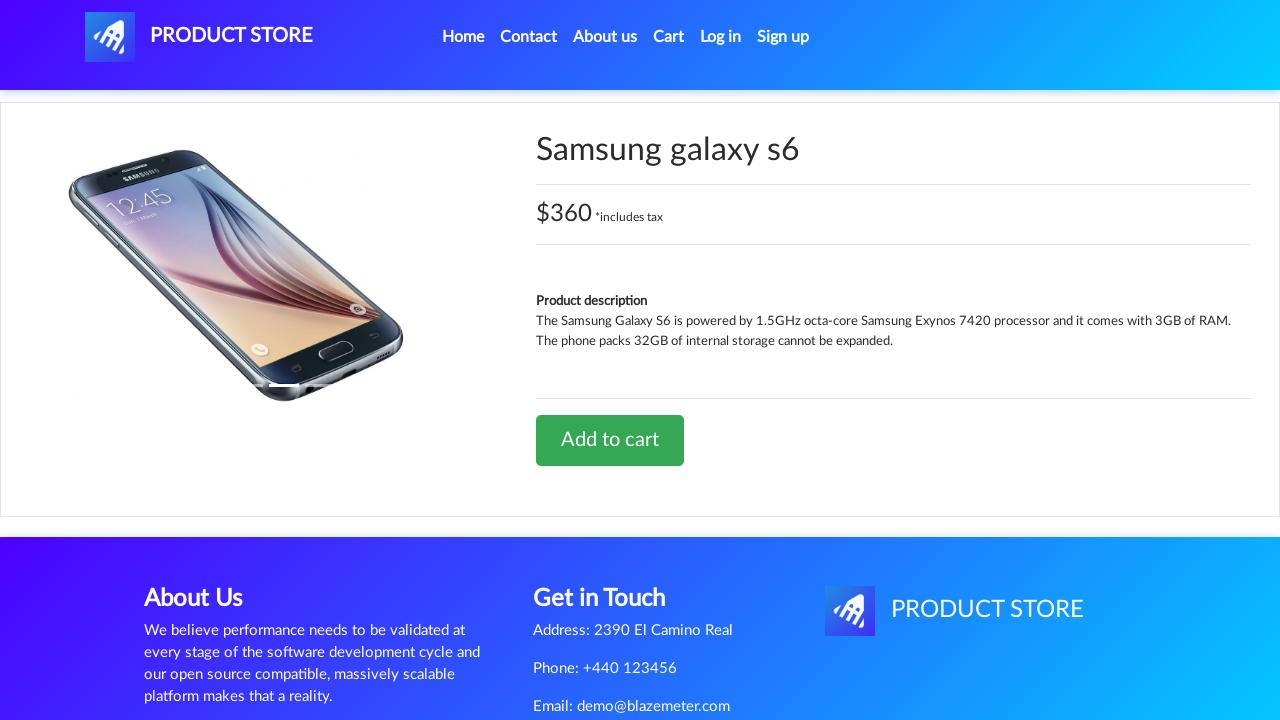

Clicked Add to Cart button at (610, 440) on xpath=/html/body/div[5]/div/div[2]/div[2]/div/a
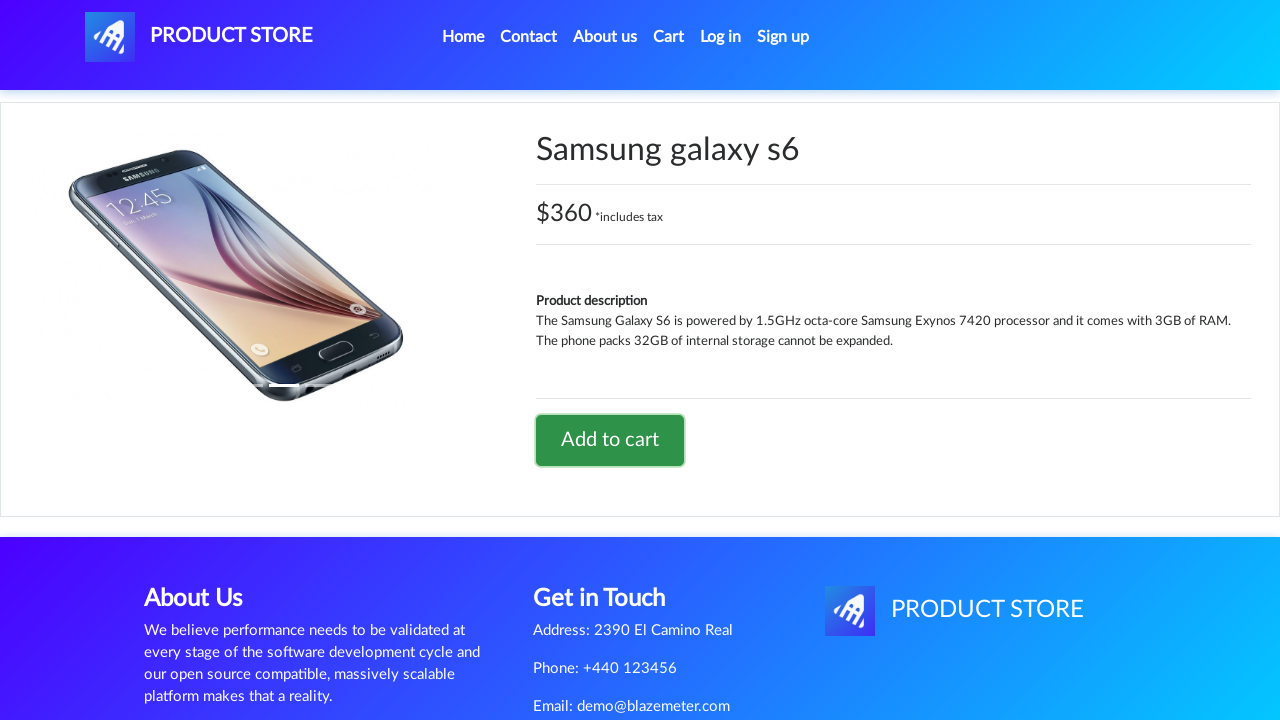

Set up dialog handler to accept alerts
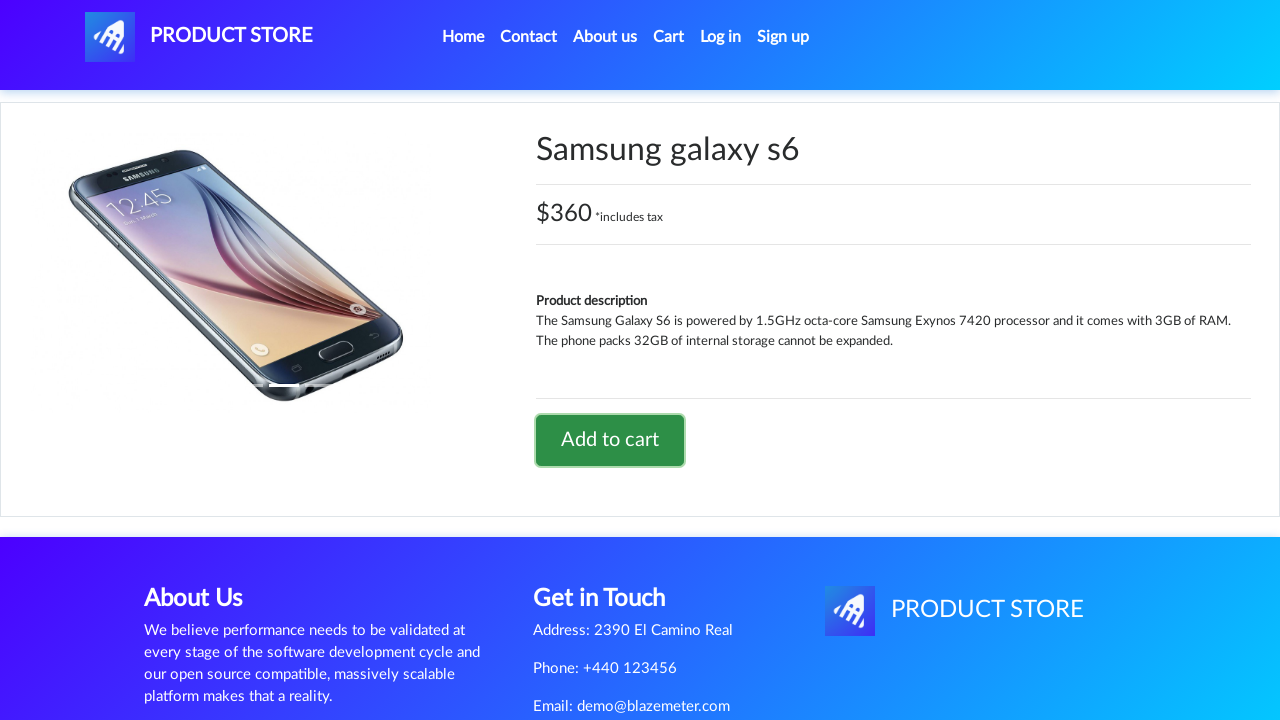

Waited for alert dialog to be processed
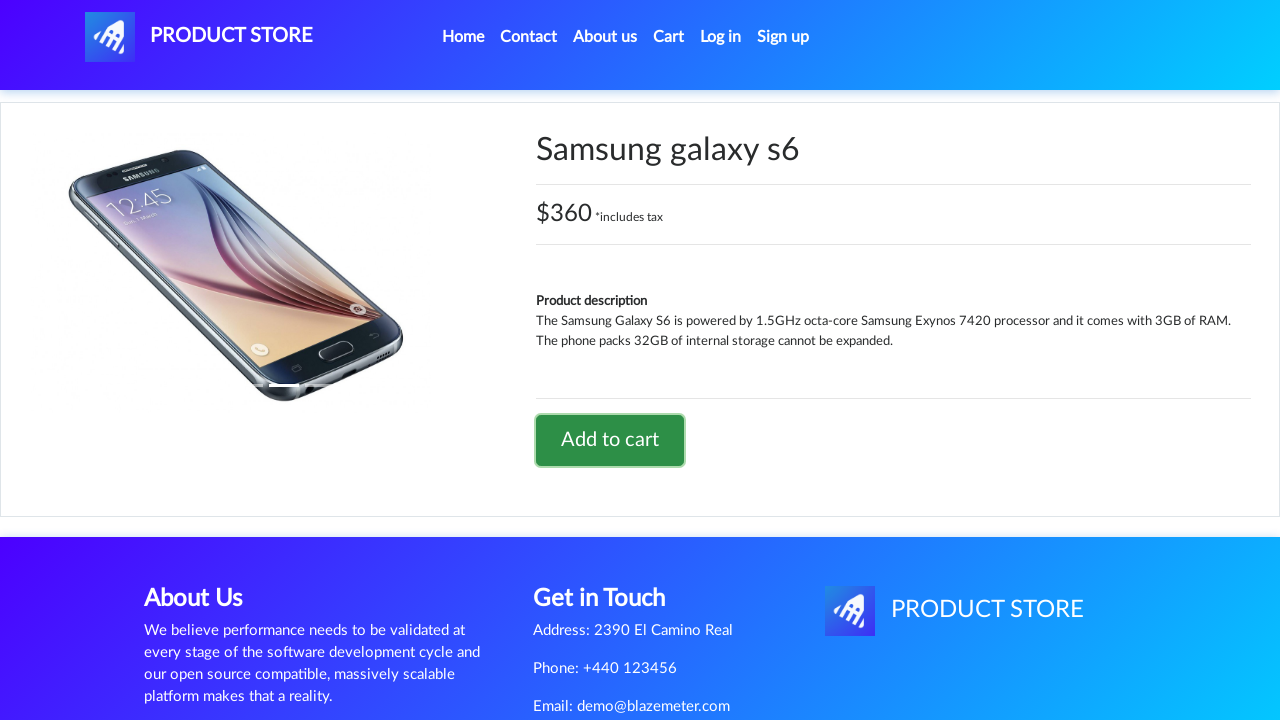

Clicked on Cart link at (669, 37) on #cartur
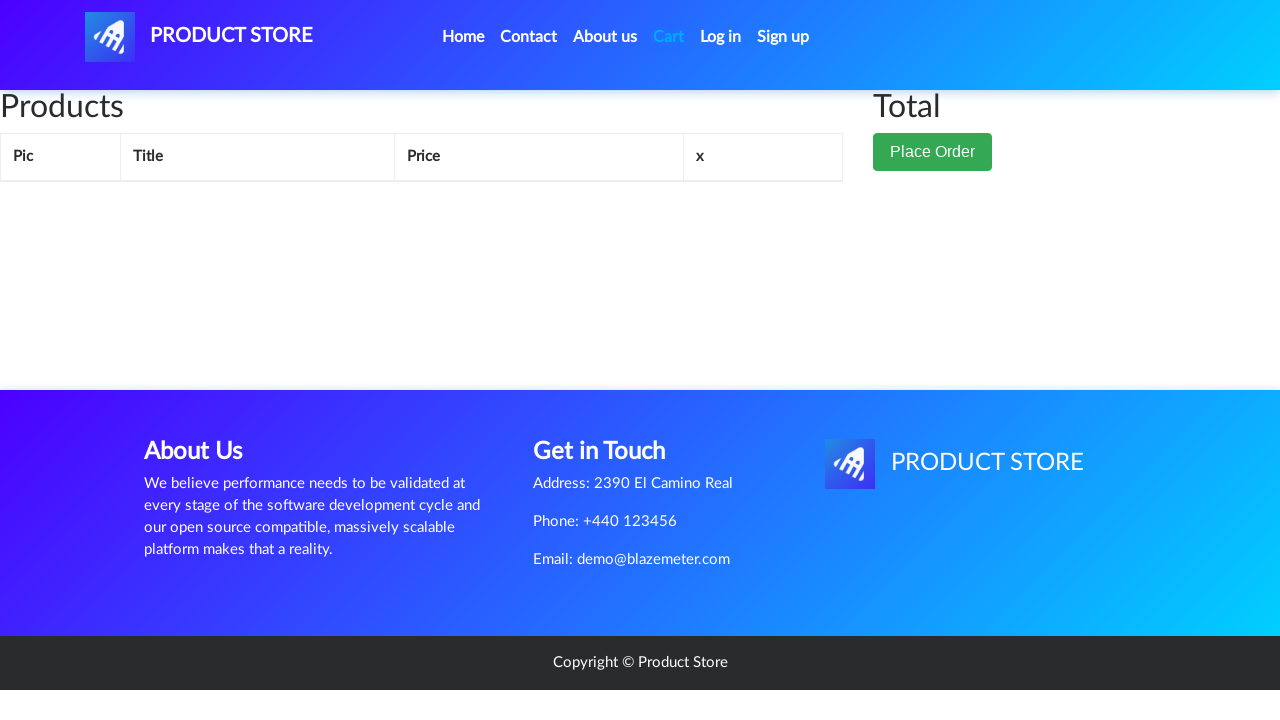

Waited for cart page to load
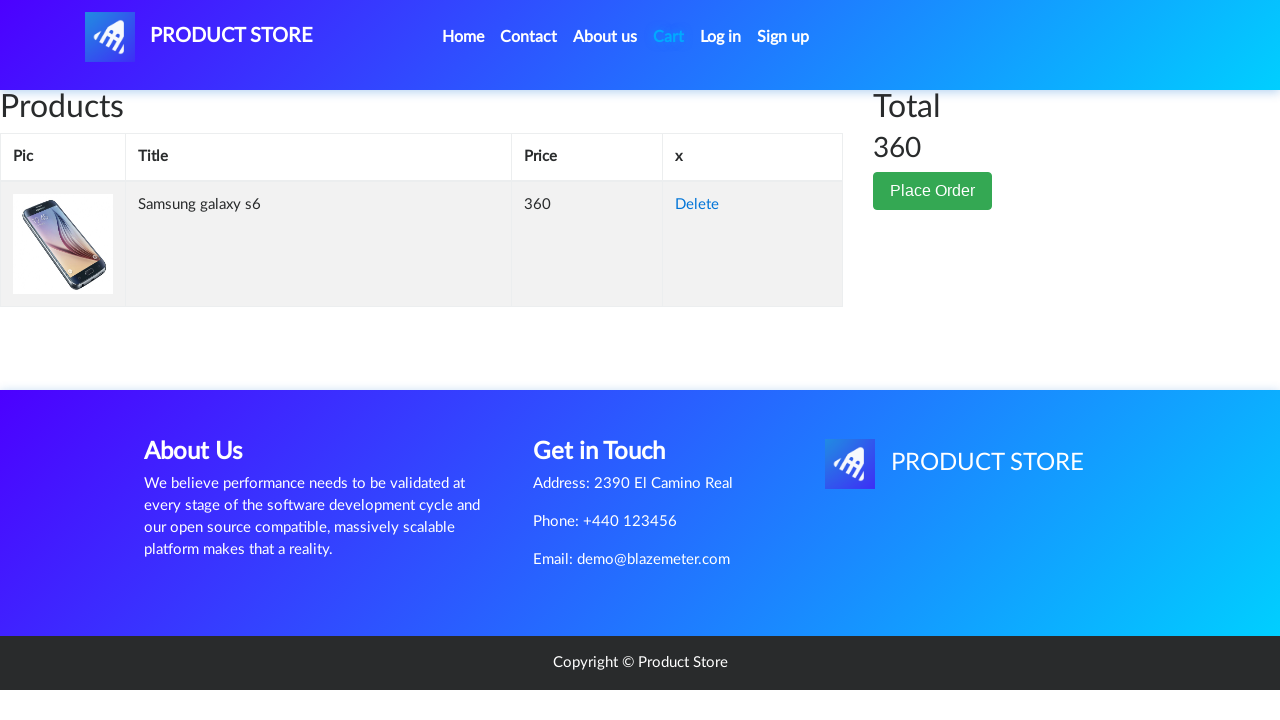

Clicked Place Order button at (933, 191) on xpath=/html/body/div[6]/div/div[2]/button
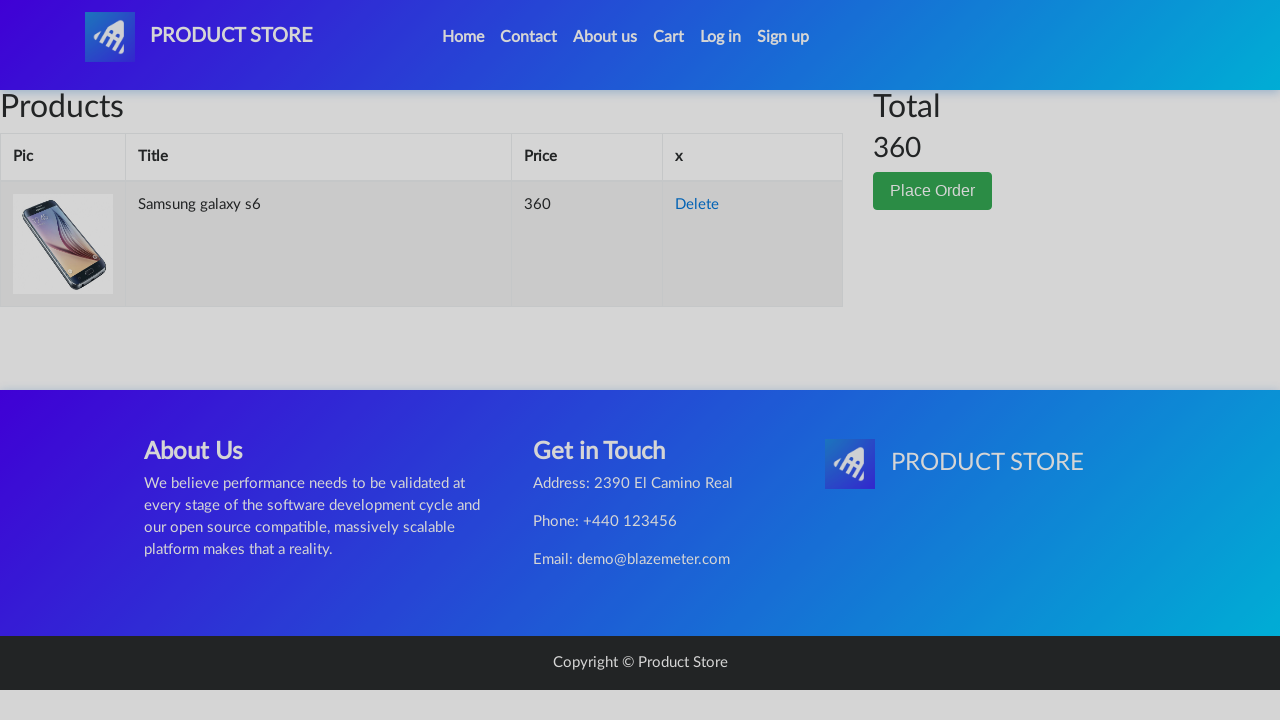

Waited for order modal to appear
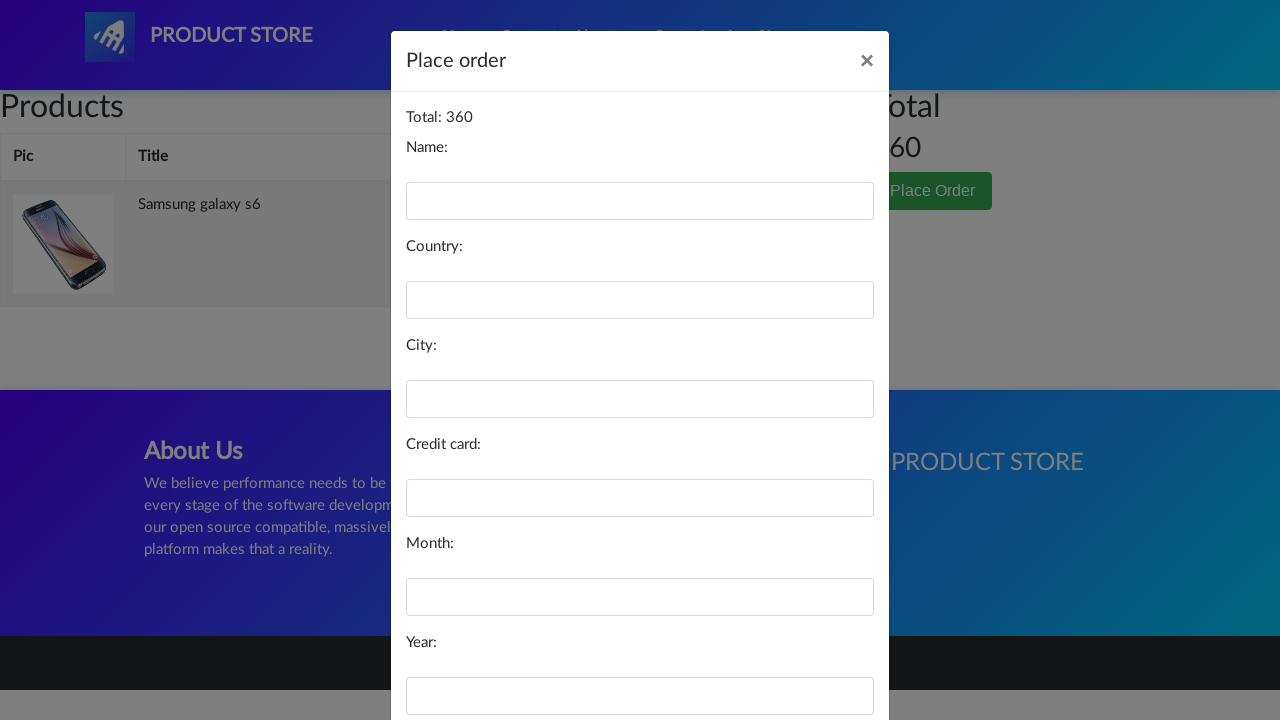

Clicked Close button to cancel order at (726, 655) on xpath=/html/body/div[3]/div/div/div[3]/button[1]
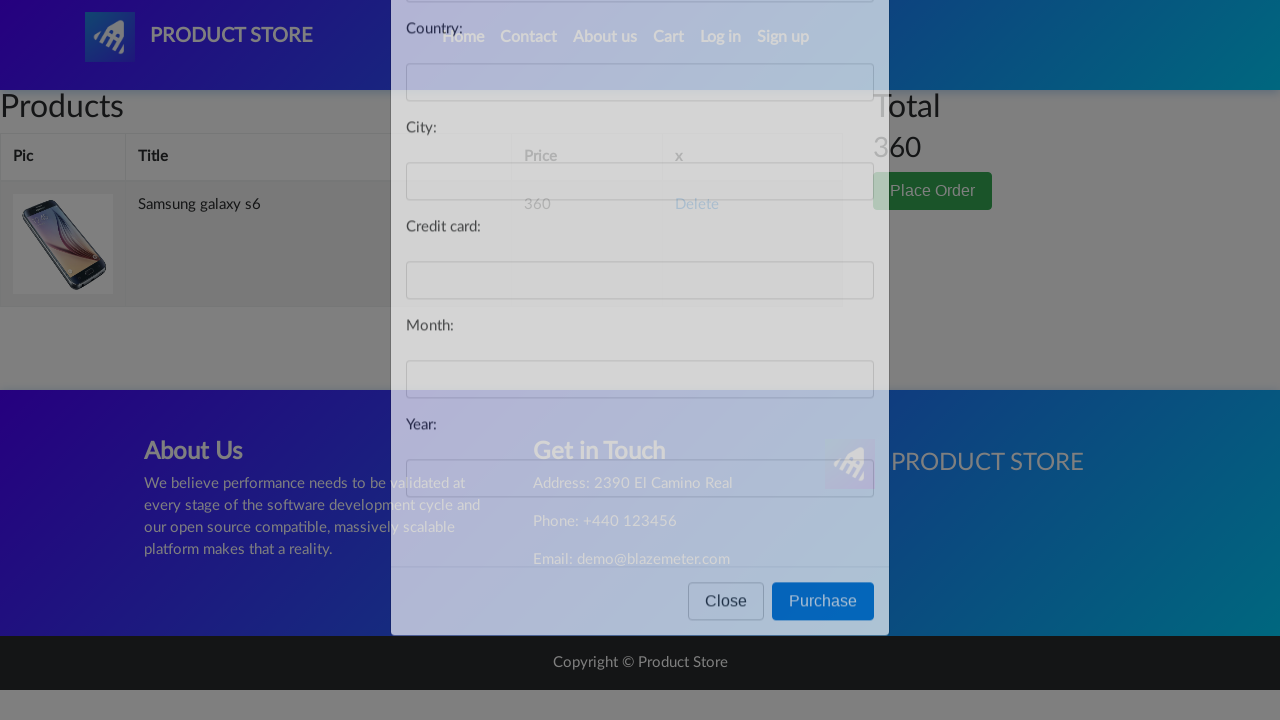

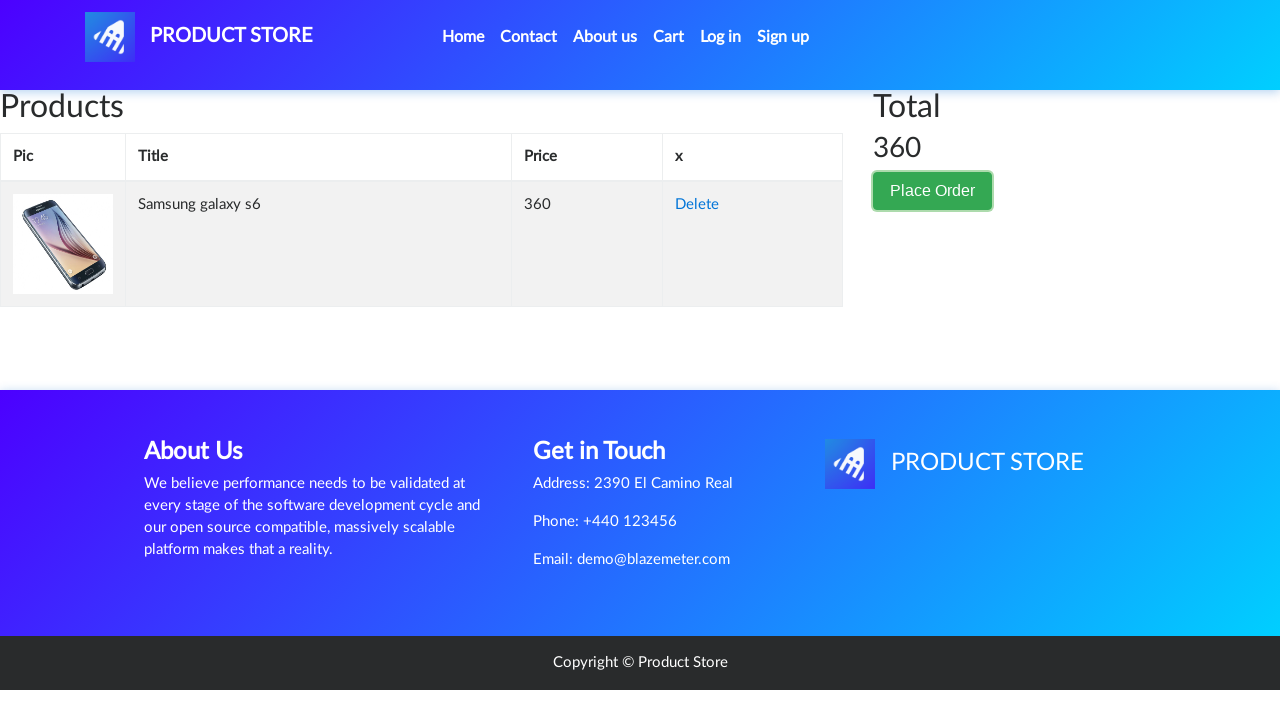